Tests network connectivity by loading the policy watcher app and verifying all resources load successfully without excessive failures.

Starting URL: https://ts-policy-watcher.vercel.app

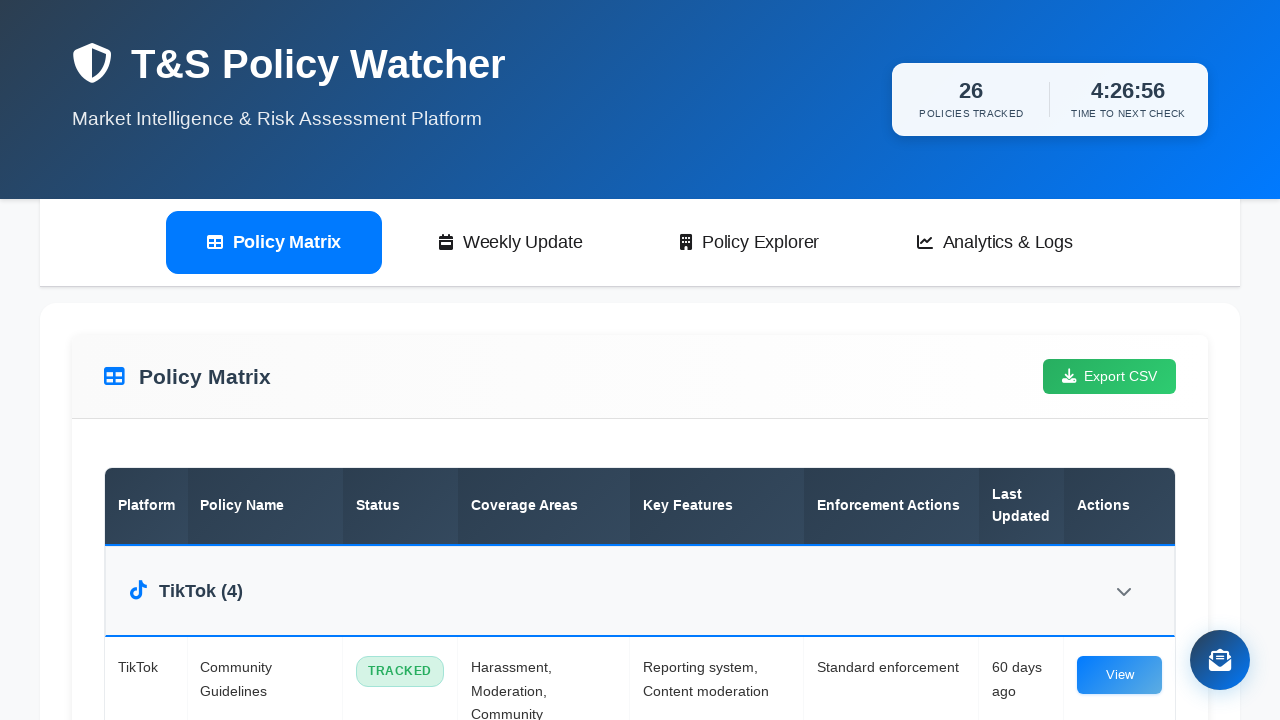

Navigated to Policy Watcher app at https://ts-policy-watcher.vercel.app
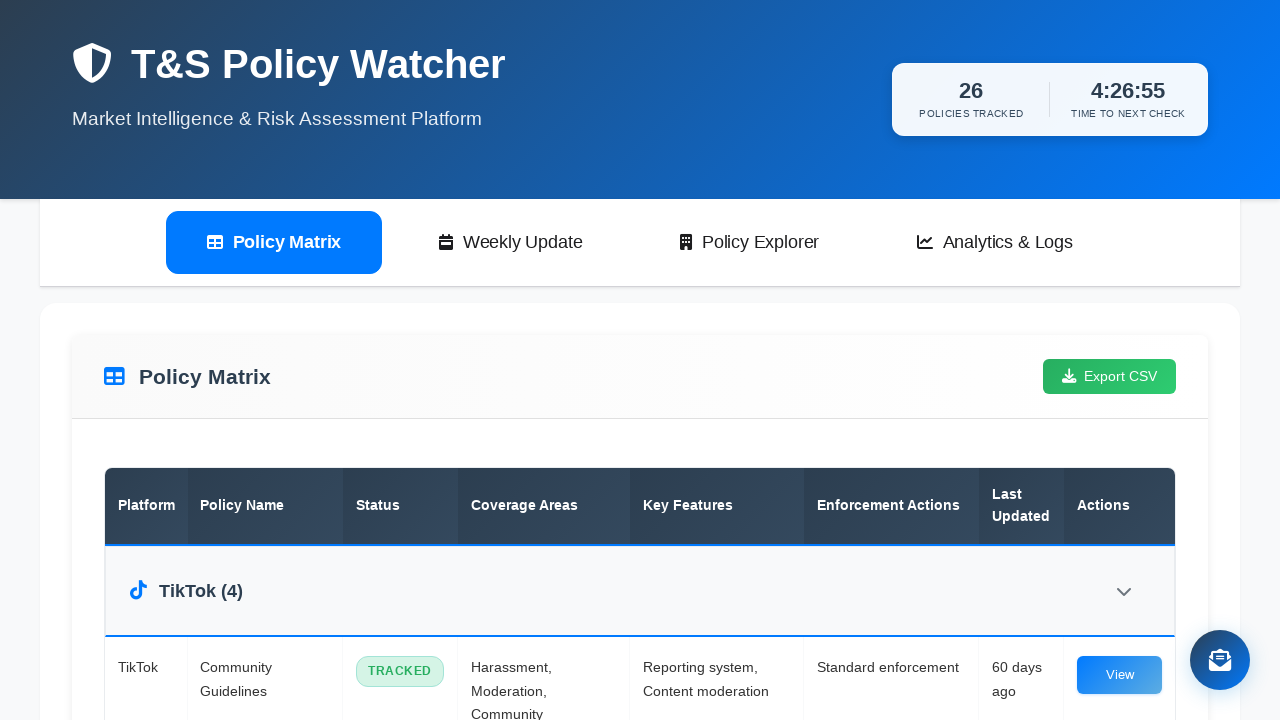

All network resources loaded successfully (networkidle state reached)
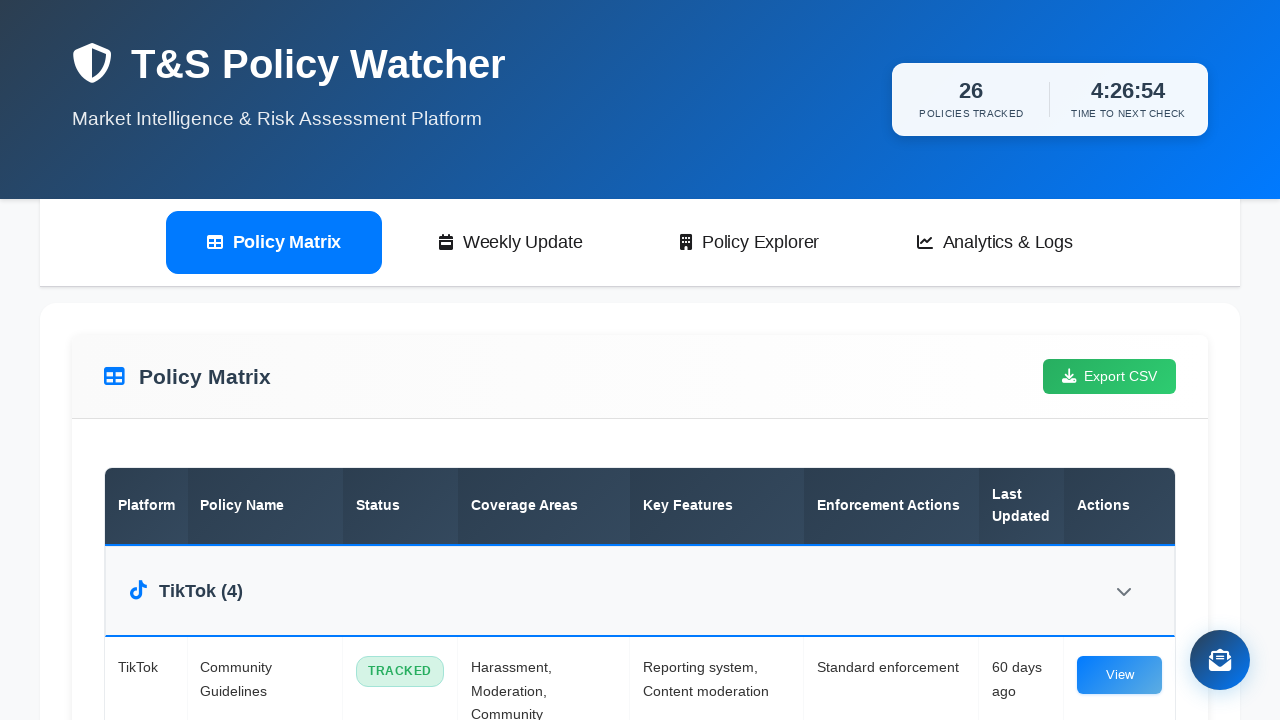

Waited 5 seconds for all API calls to complete without excessive failures
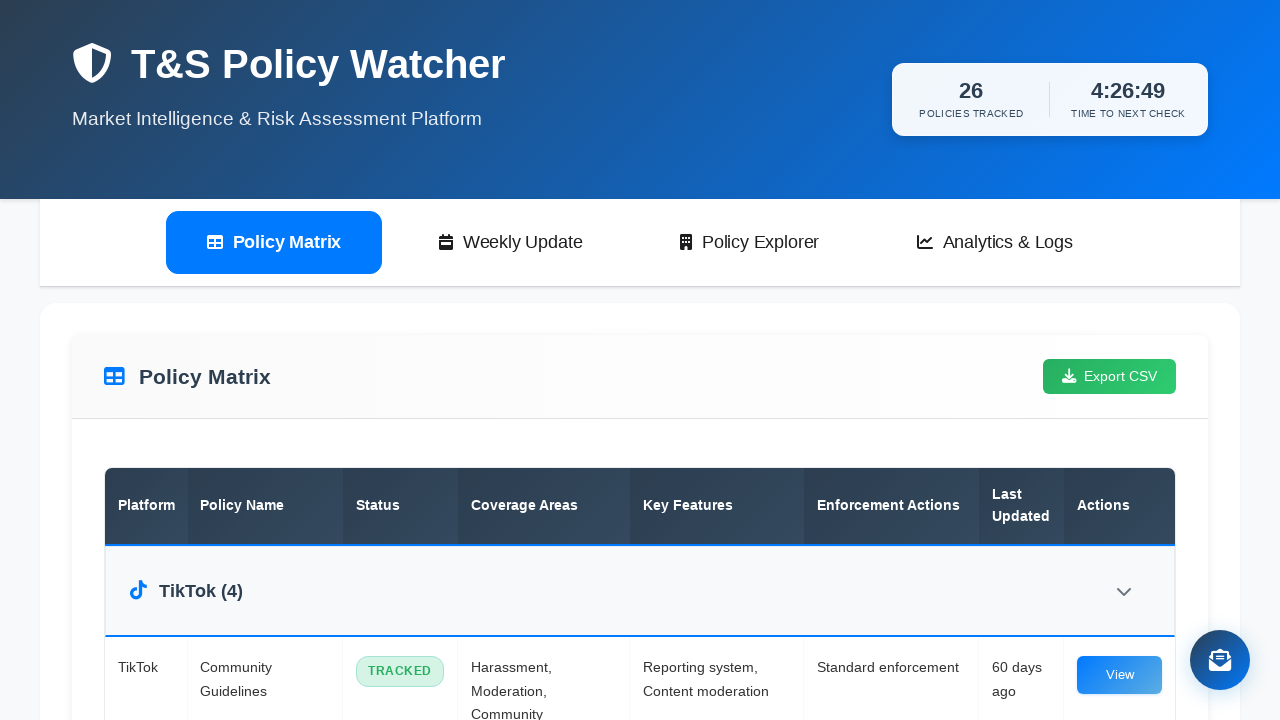

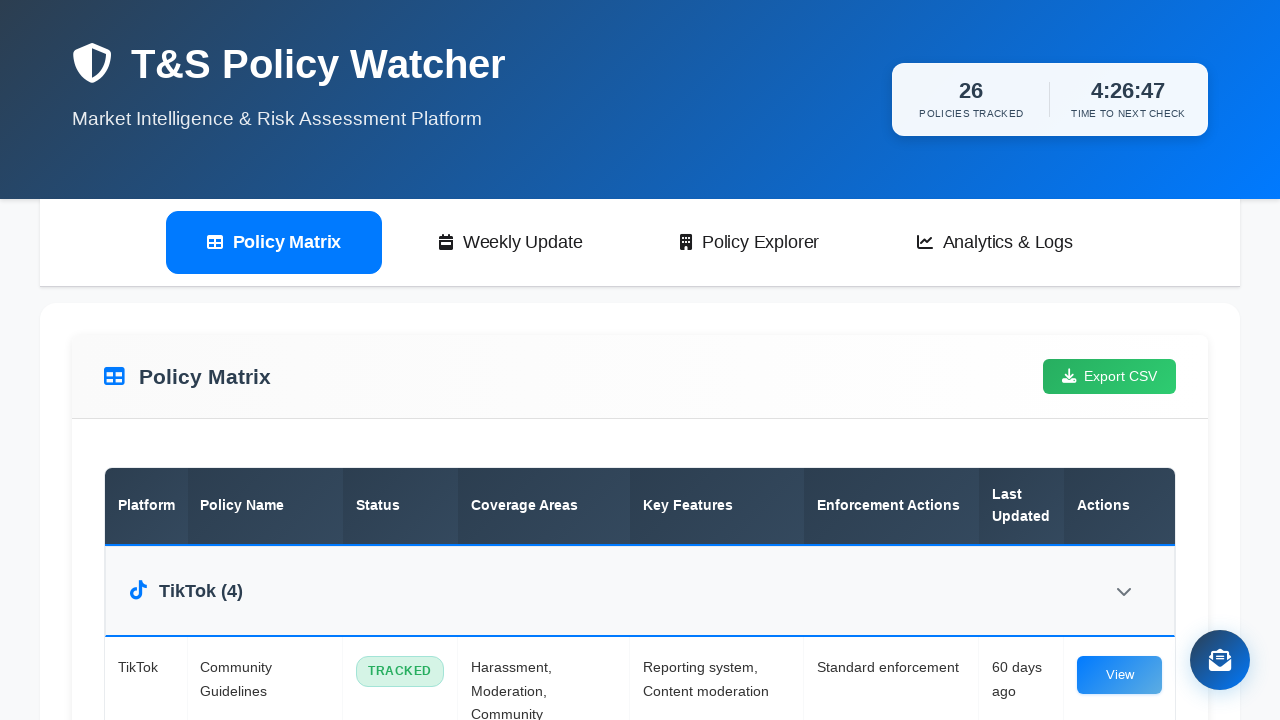